Clicks the Share ideas and ask questions section on GitHub homepage

Starting URL: https://github.com

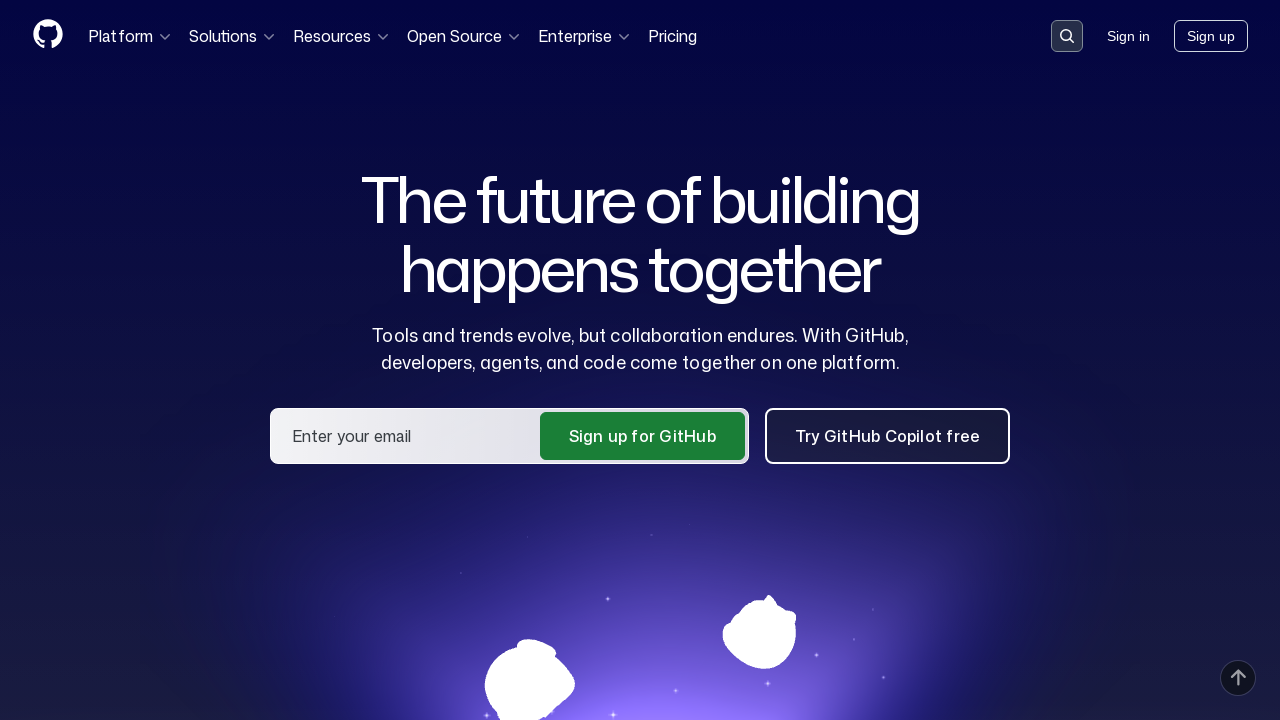

Waited for 'Share ideas and ask questions' section to load on GitHub homepage
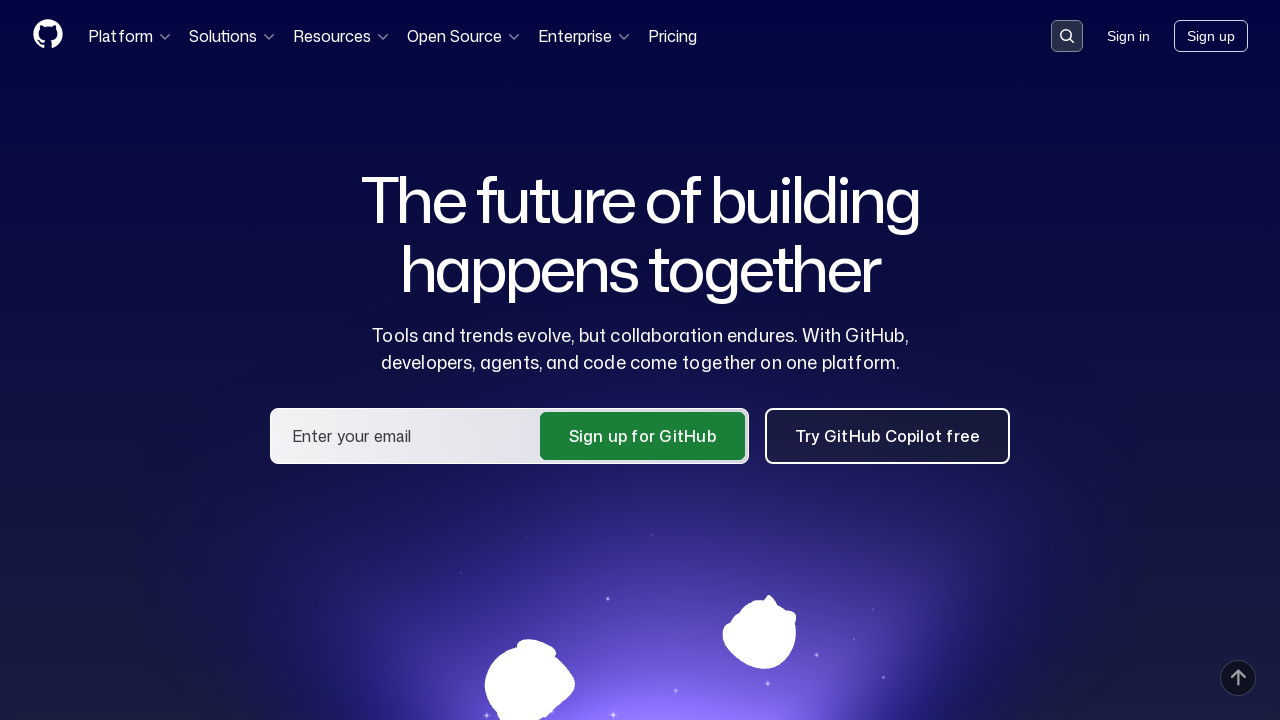

Clicked the 'Share ideas and ask questions' section at (204, 360) on internal:text="Share ideas and ask questions"i
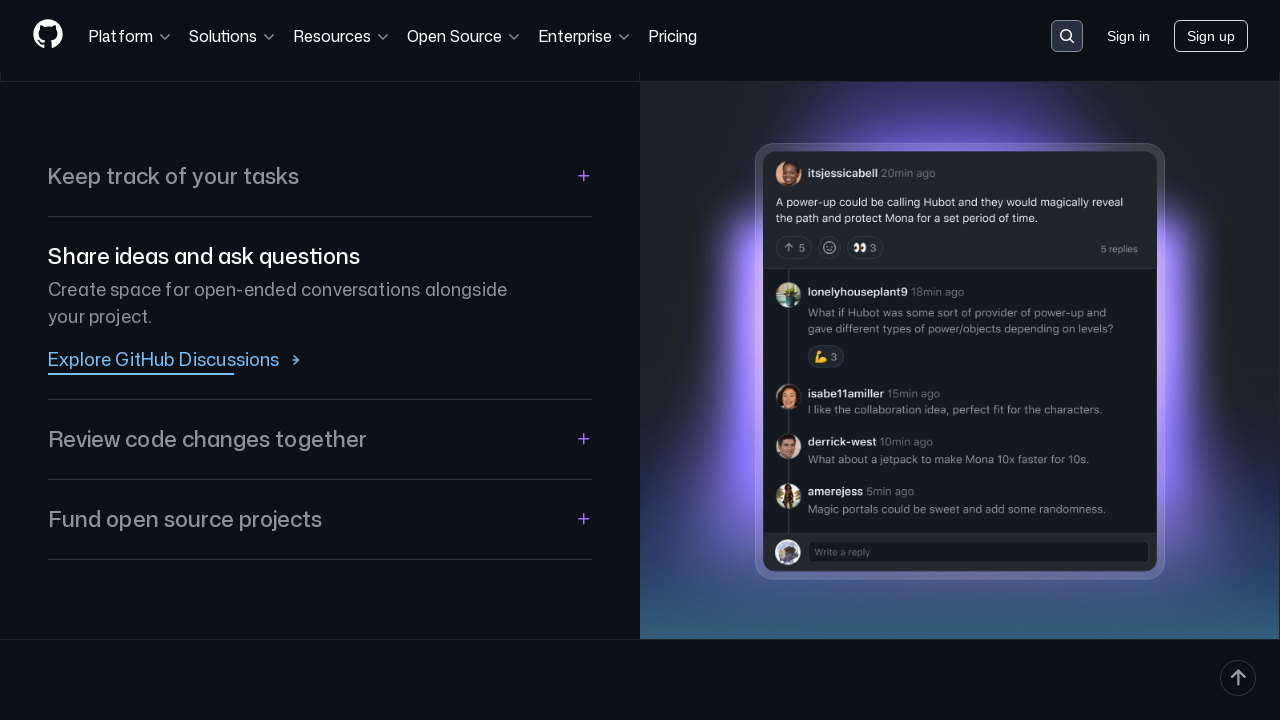

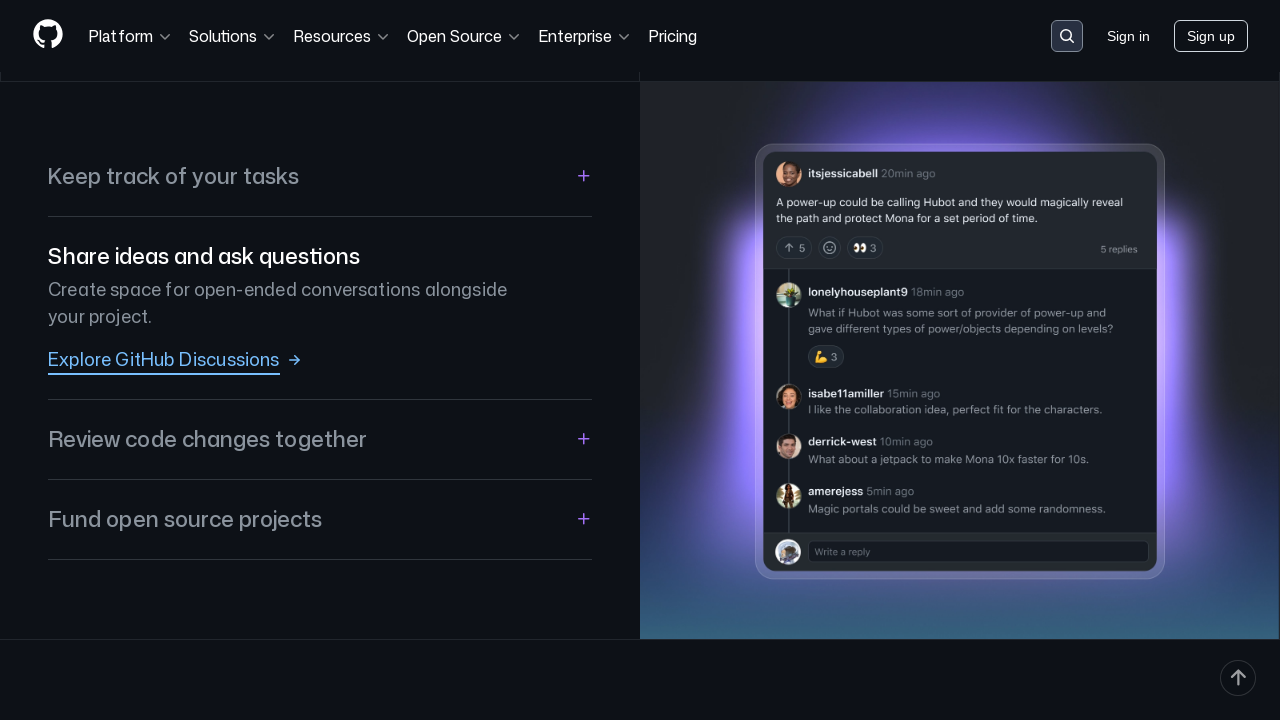